Tests dynamic element controls by clicking on Dynamic Controls link, removing a checkbox, then adding it back and verifying the confirmation message

Starting URL: https://the-internet.herokuapp.com/

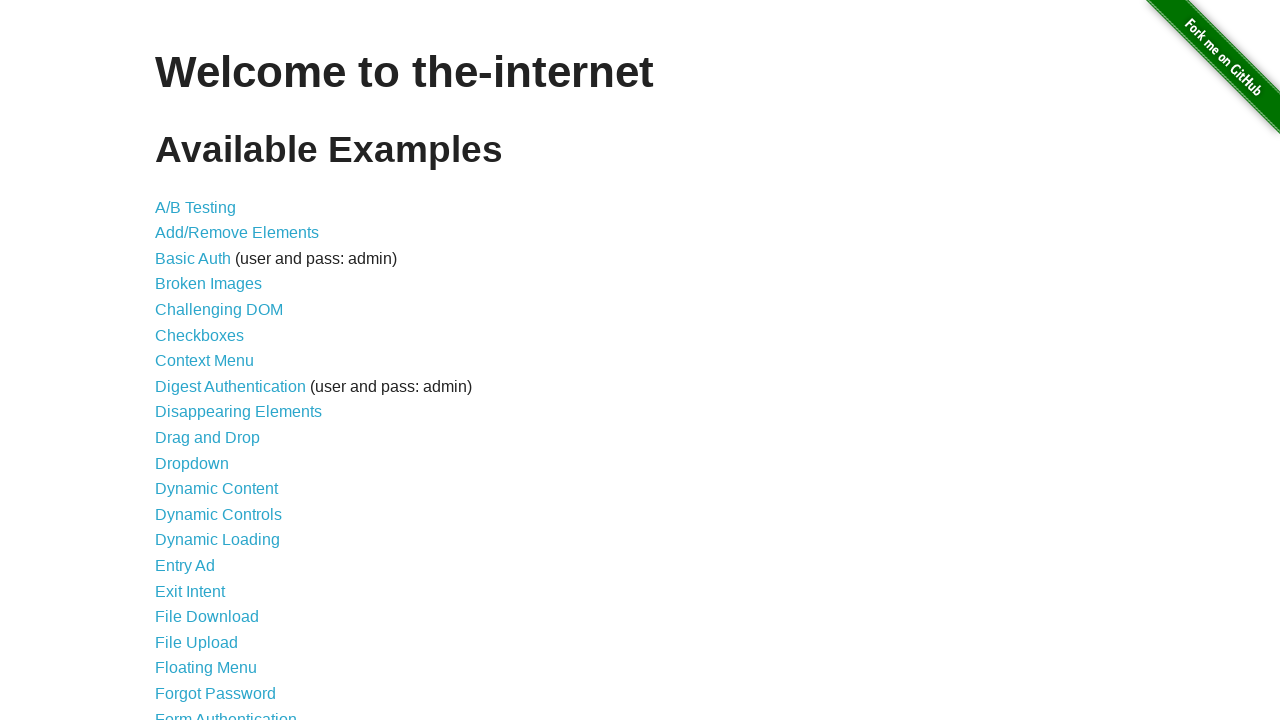

Clicked on Dynamic Controls link at (218, 514) on xpath=//a[text()='Dynamic Controls']
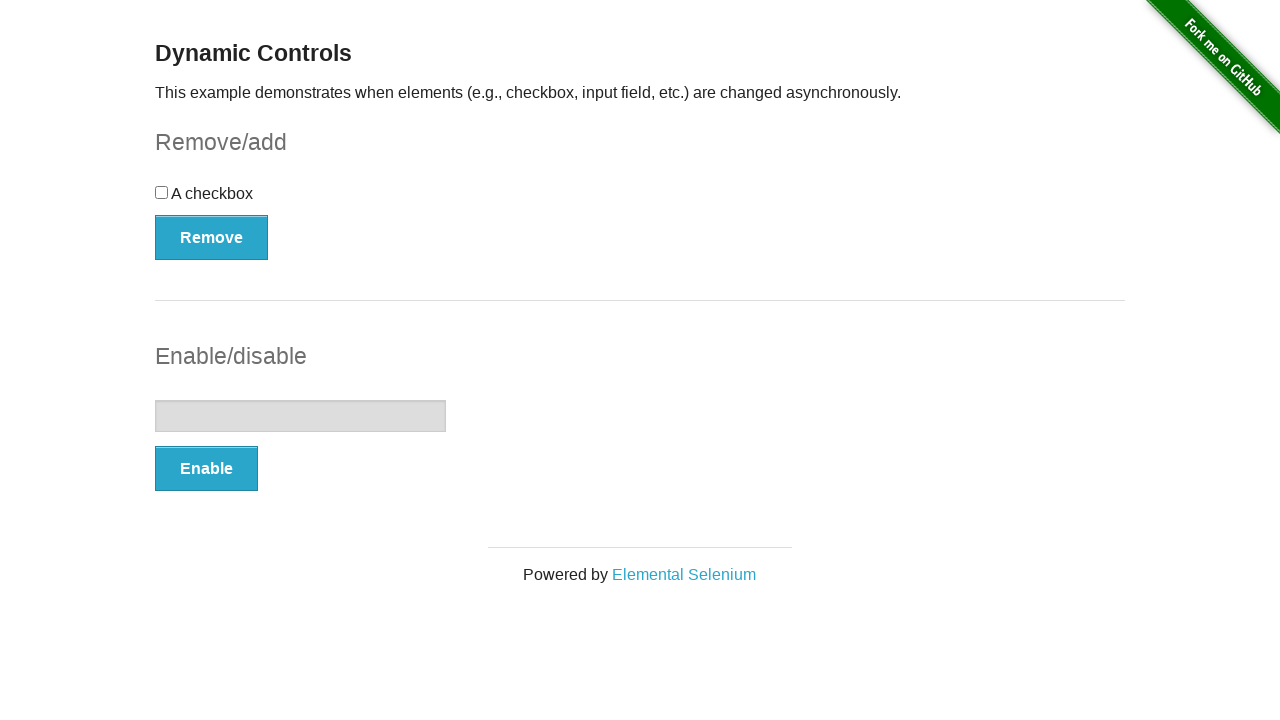

Clicked Remove button to remove the checkbox at (212, 237) on xpath=//button[text()='Remove']
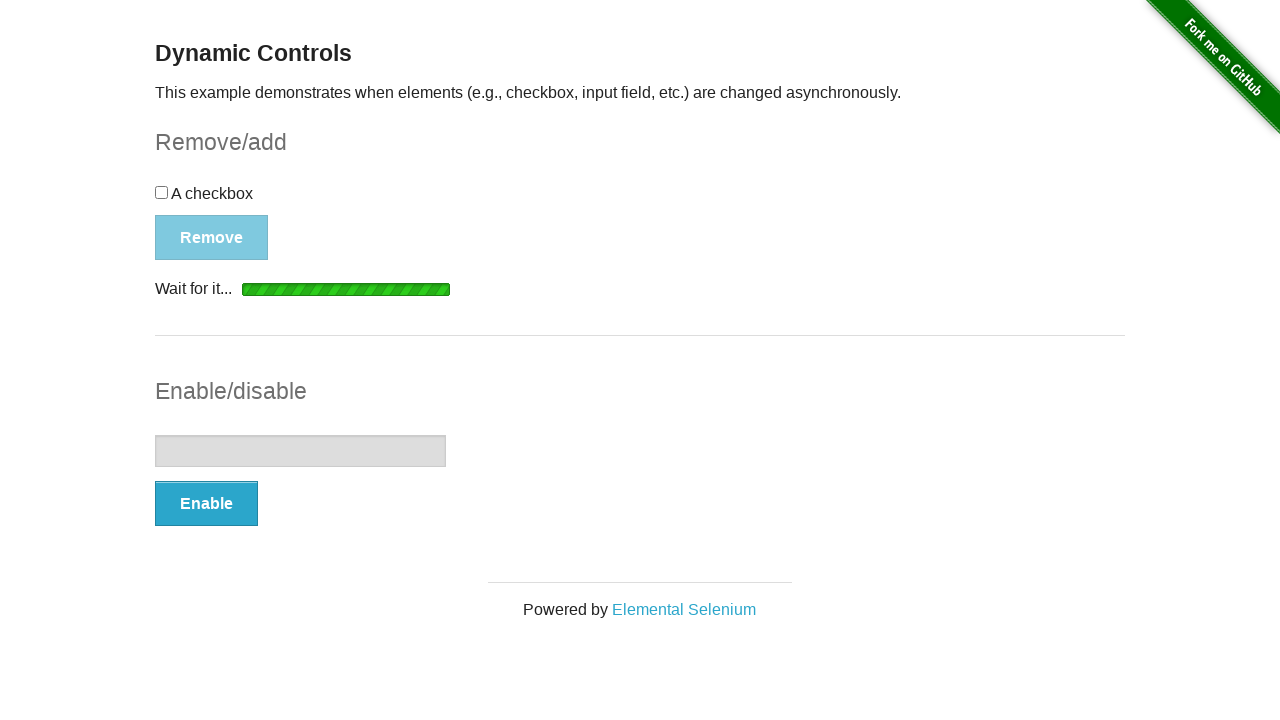

Add button appeared after removing checkbox
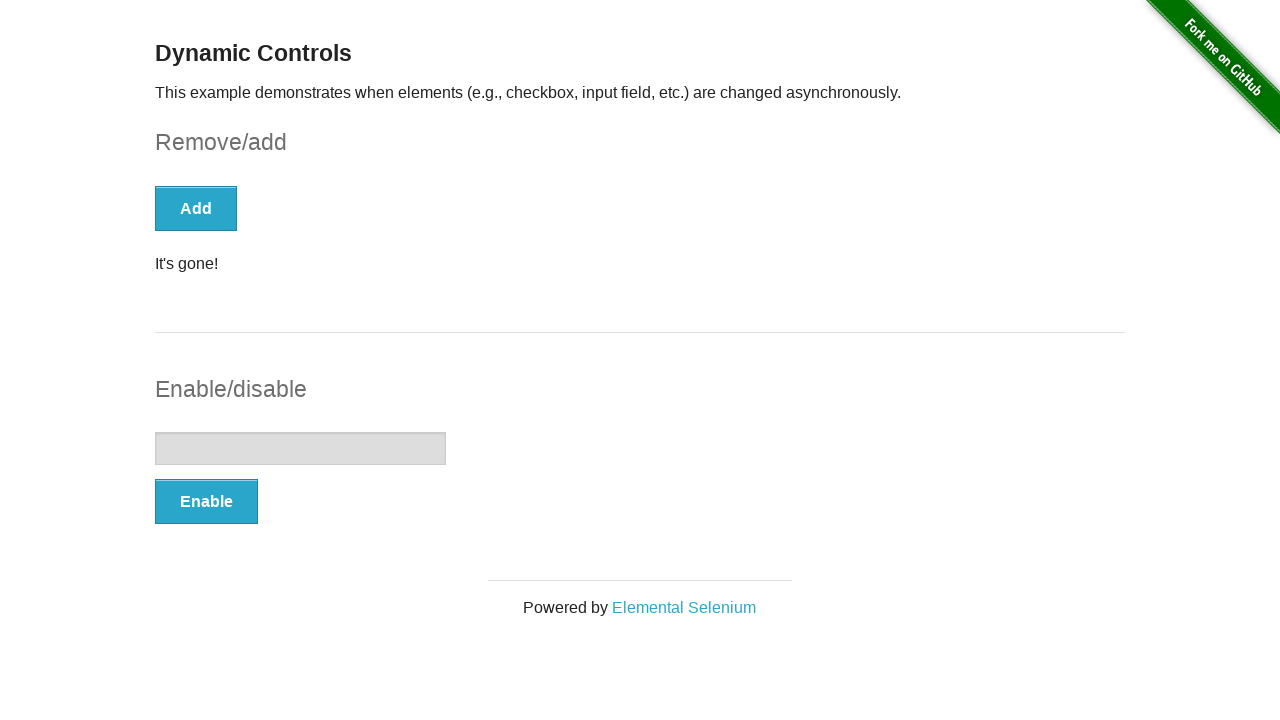

Clicked Add button to restore the checkbox at (196, 208) on xpath=//button[text()='Add']
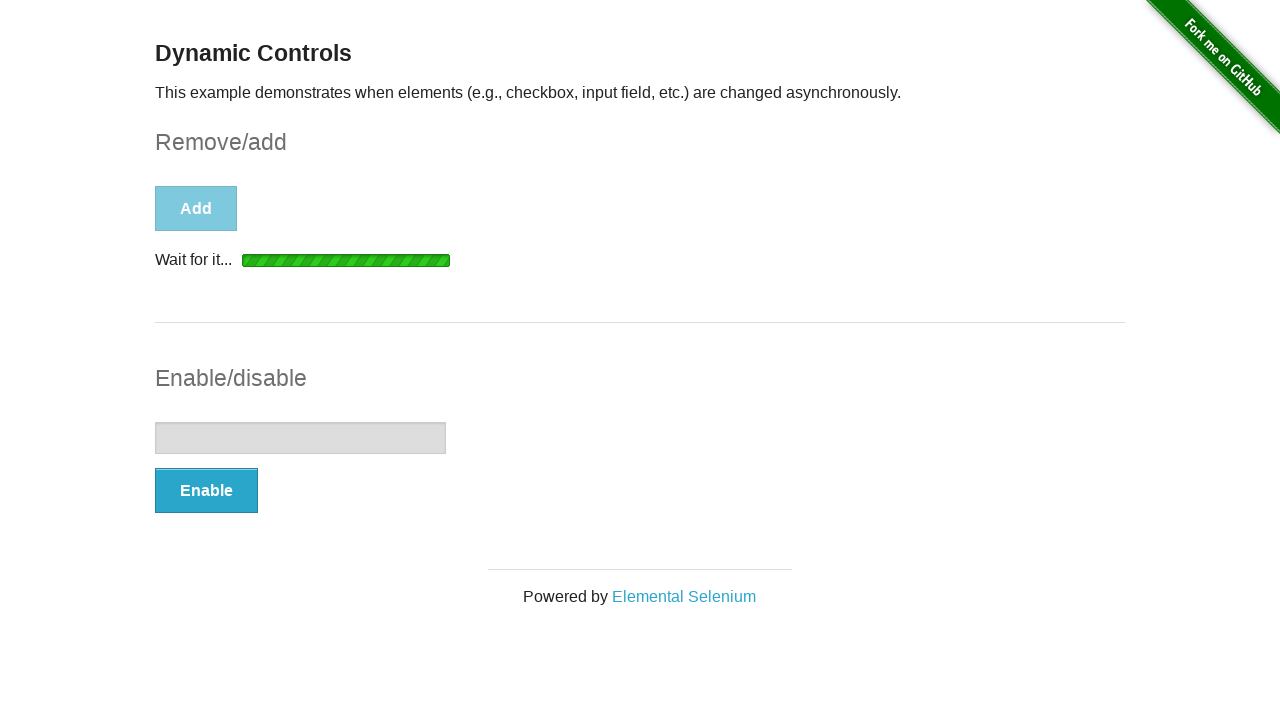

Confirmation message appeared
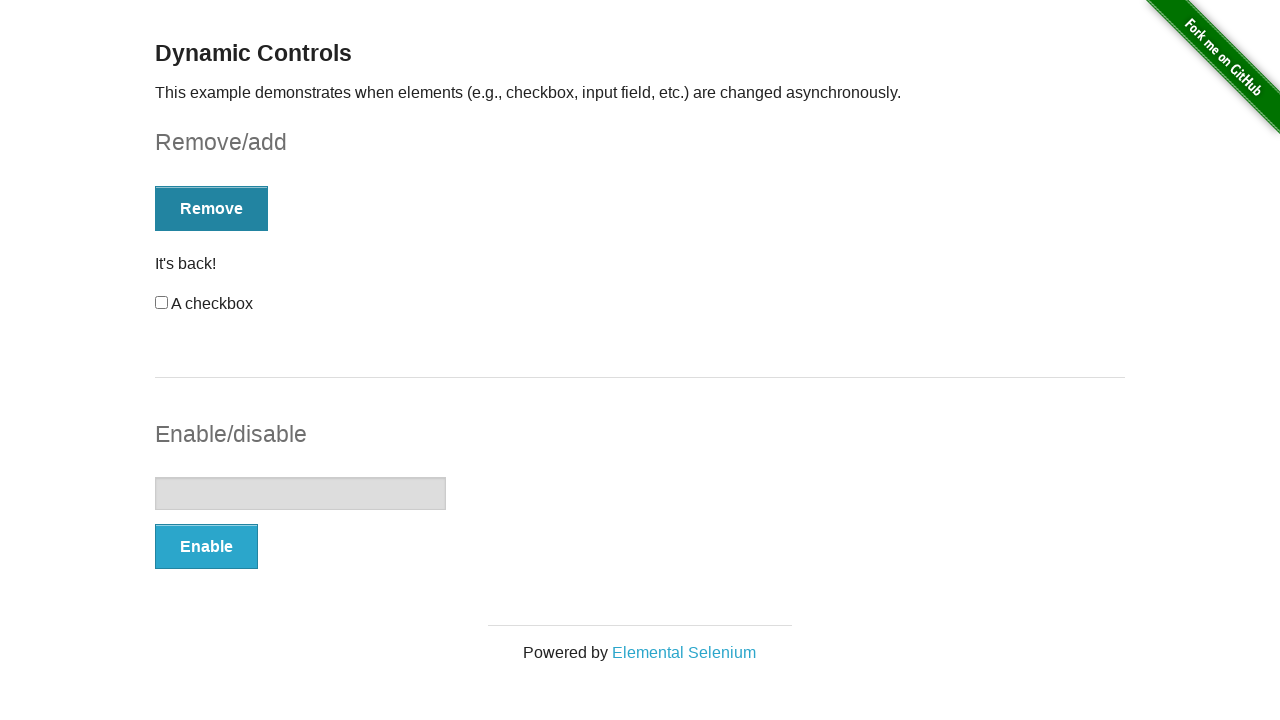

Retrieved confirmation message text
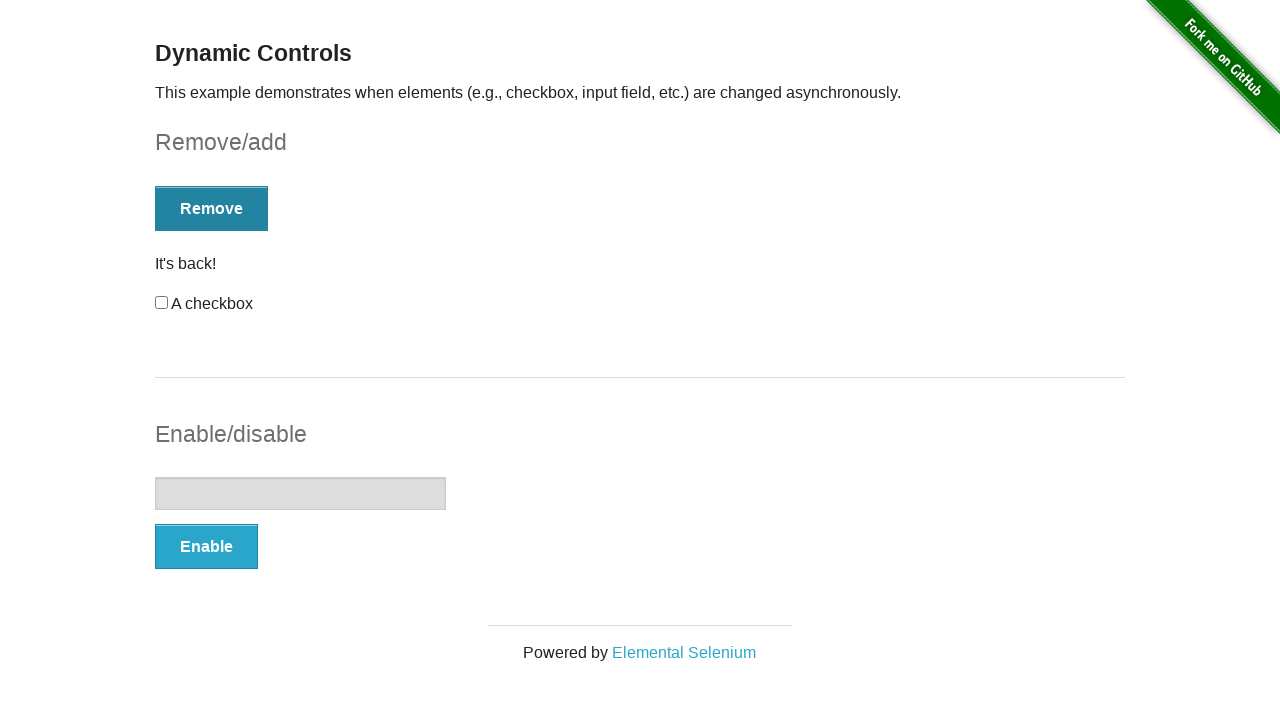

Verified confirmation message: 'It's back!' matches expected text
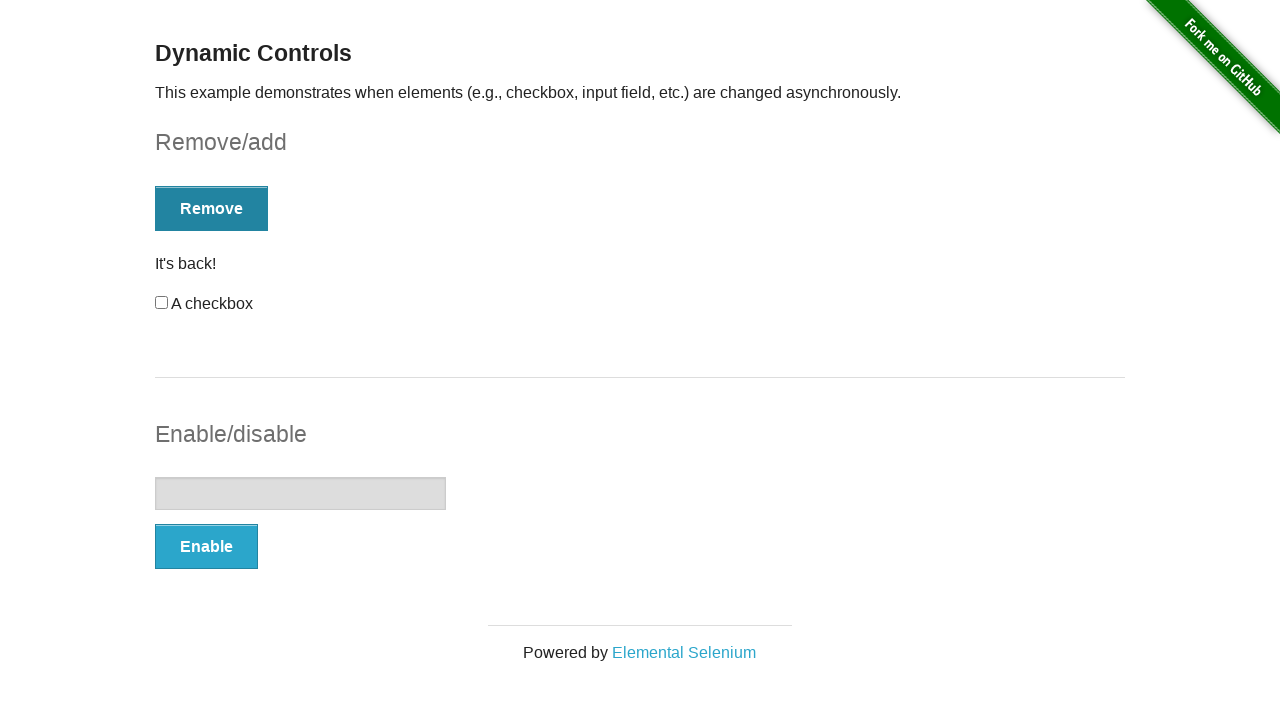

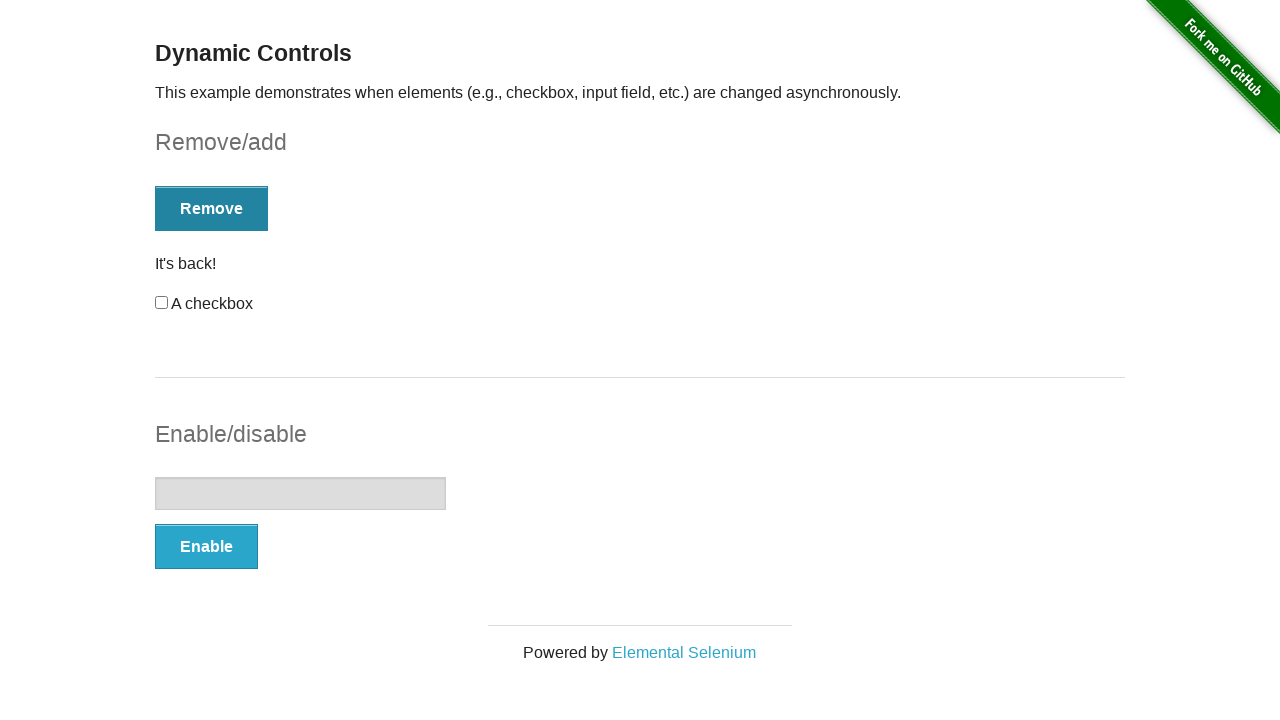